Tests keyboard and mouse interactions by performing a drag and drop operation from a draggable element to a droppable target

Starting URL: https://testautomationpractice.blogspot.com/

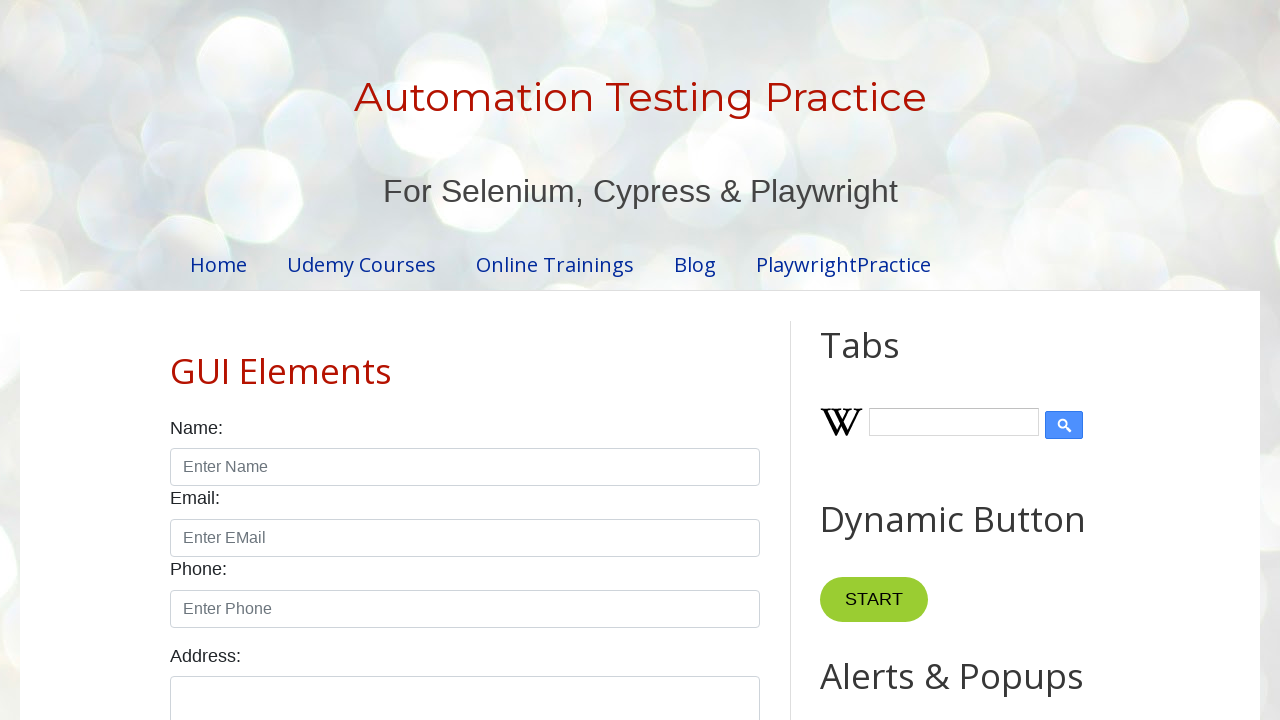

Moved mouse to position (100, 100) at (100, 100)
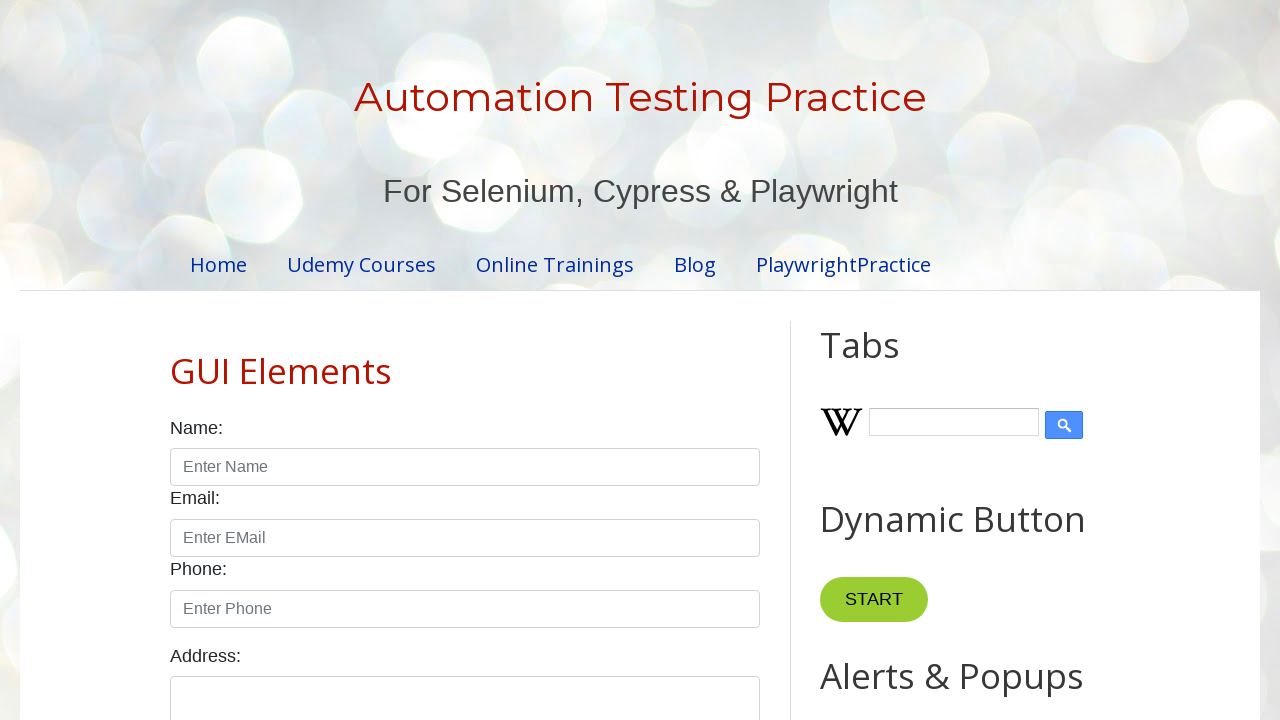

Pressed Enter key
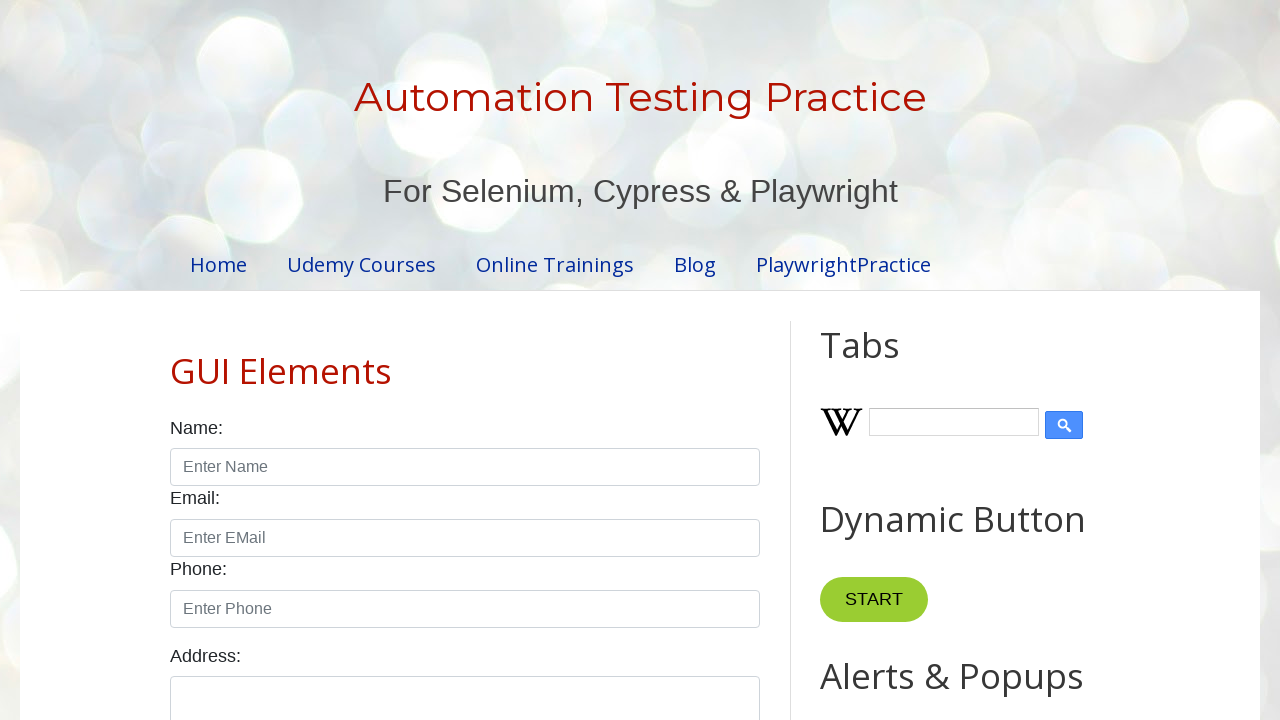

Performed drag and drop from draggable element to droppable target at (1015, 386)
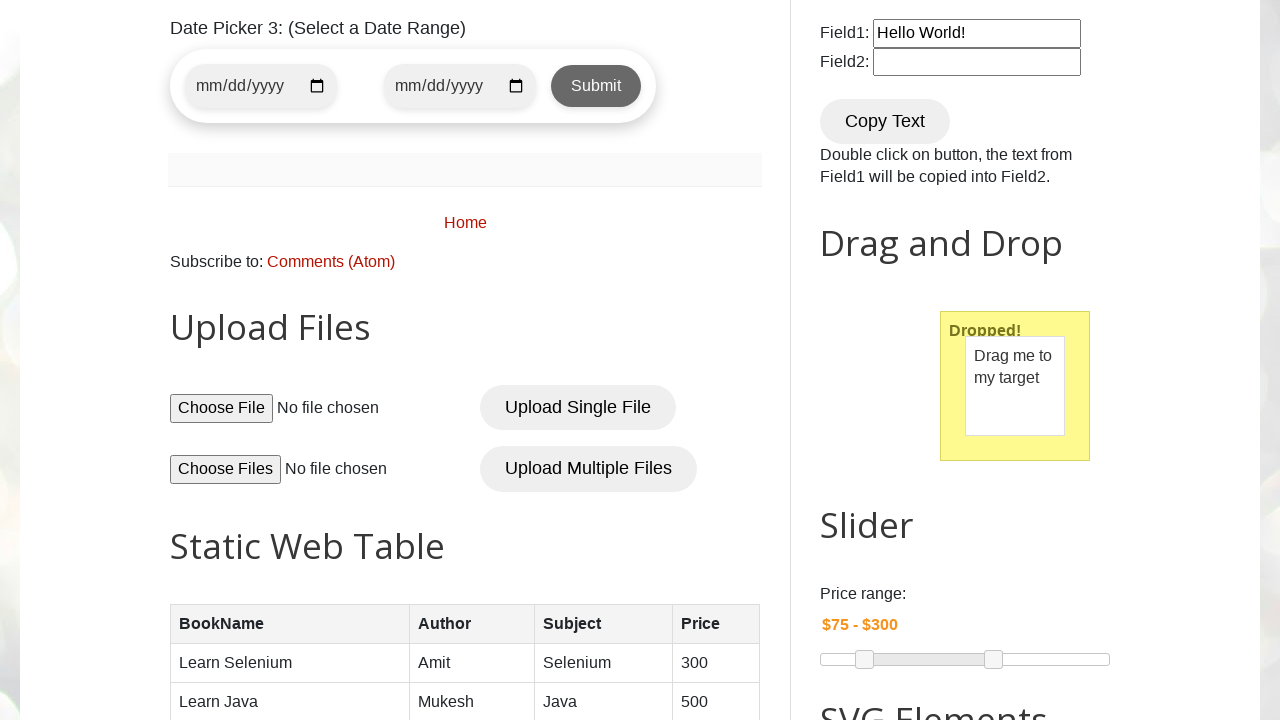

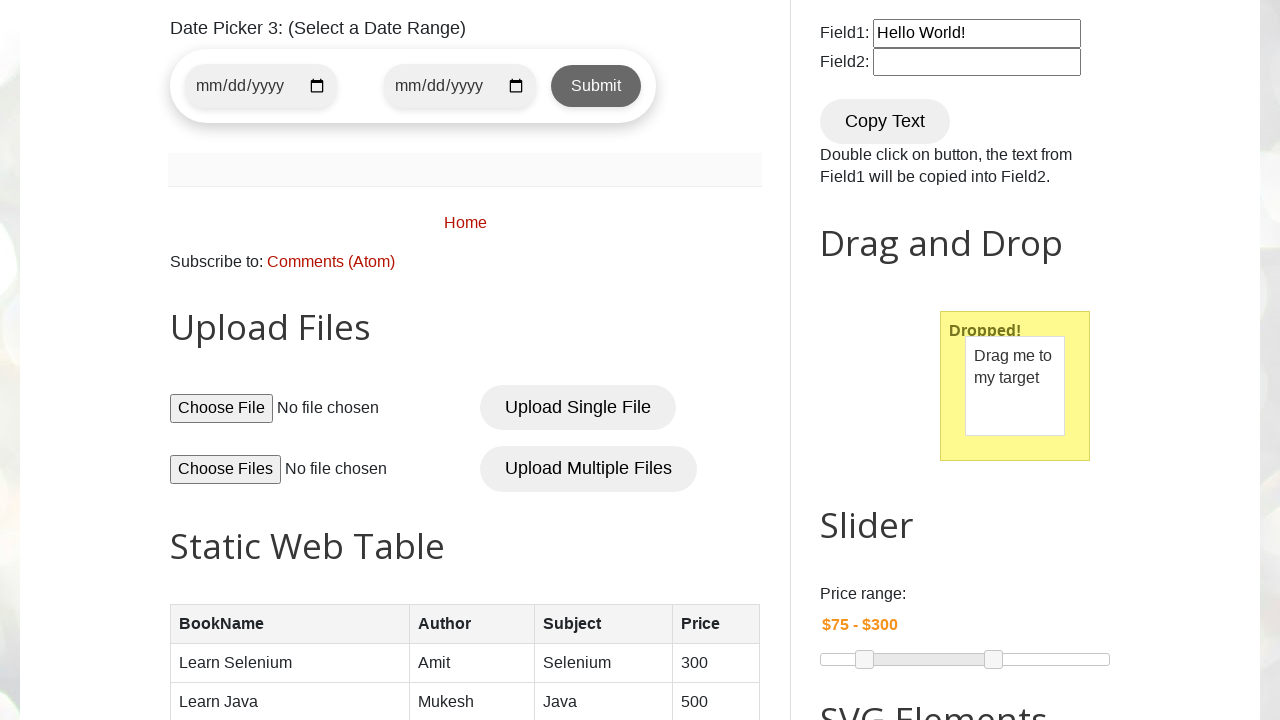